Tests JavaScript prompt alert handling by clicking a button to trigger a prompt dialog, entering text into it, and accepting the alert.

Starting URL: https://v1.training-support.net/selenium/javascript-alerts

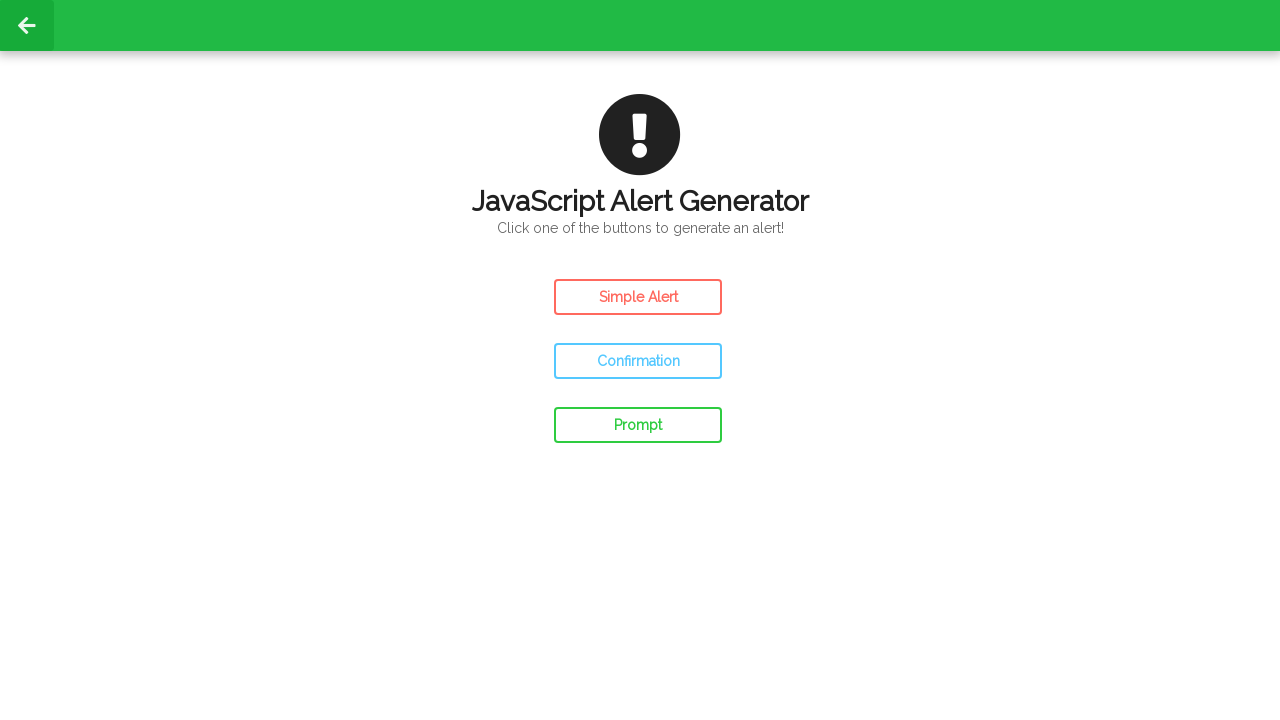

Clicked prompt button to trigger prompt dialog at (638, 425) on #prompt
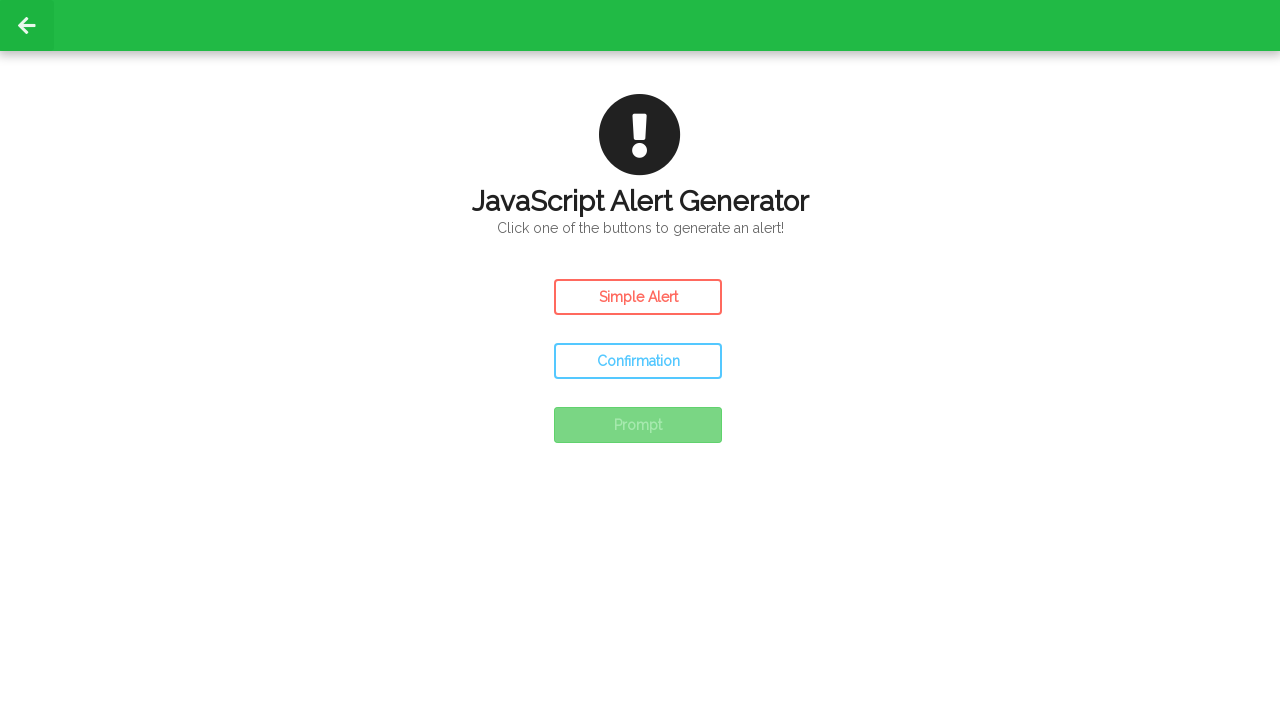

Set up dialog handler to accept prompt with text 'Awesome!'
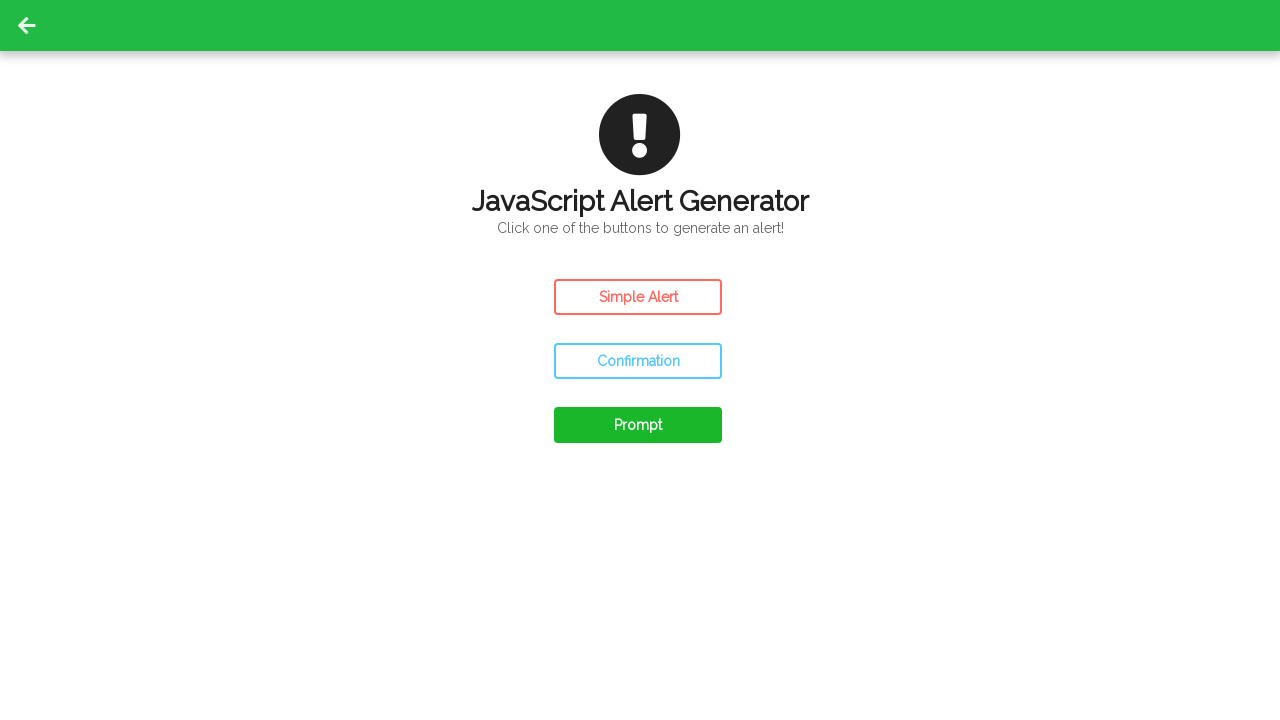

Clicked prompt button again with dialog handler ready at (638, 425) on #prompt
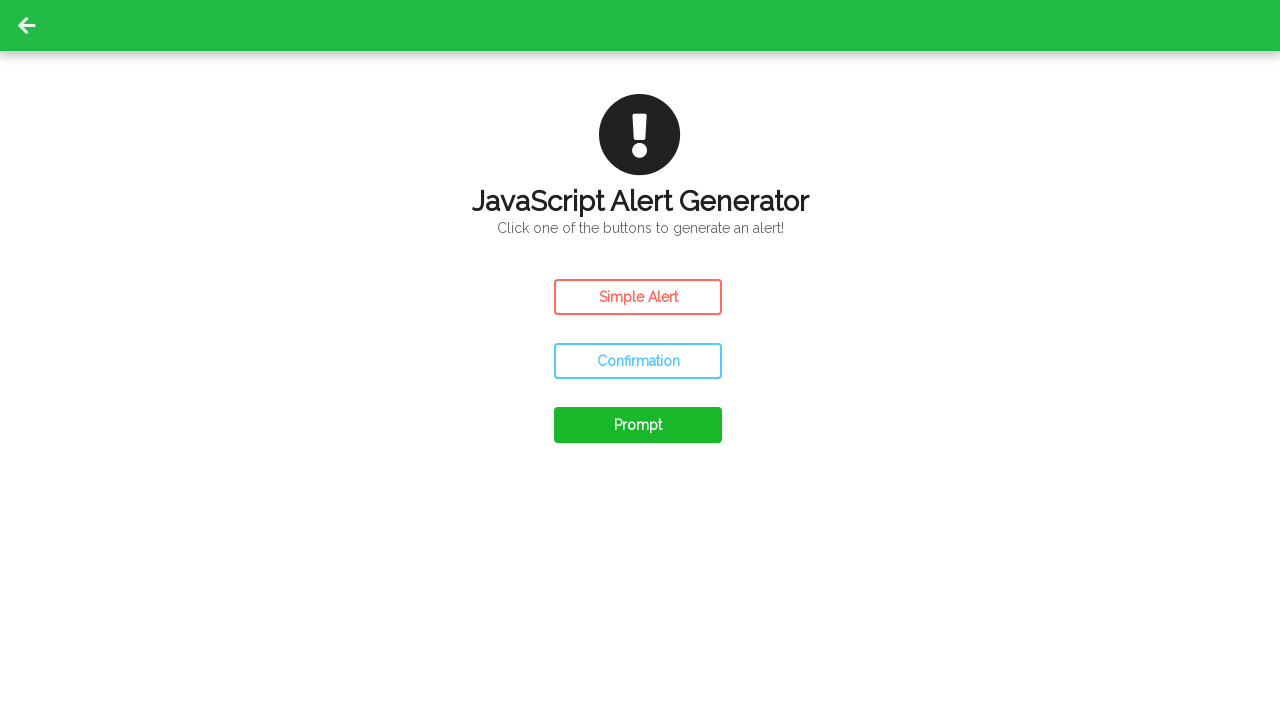

Waited for dialog interaction to complete
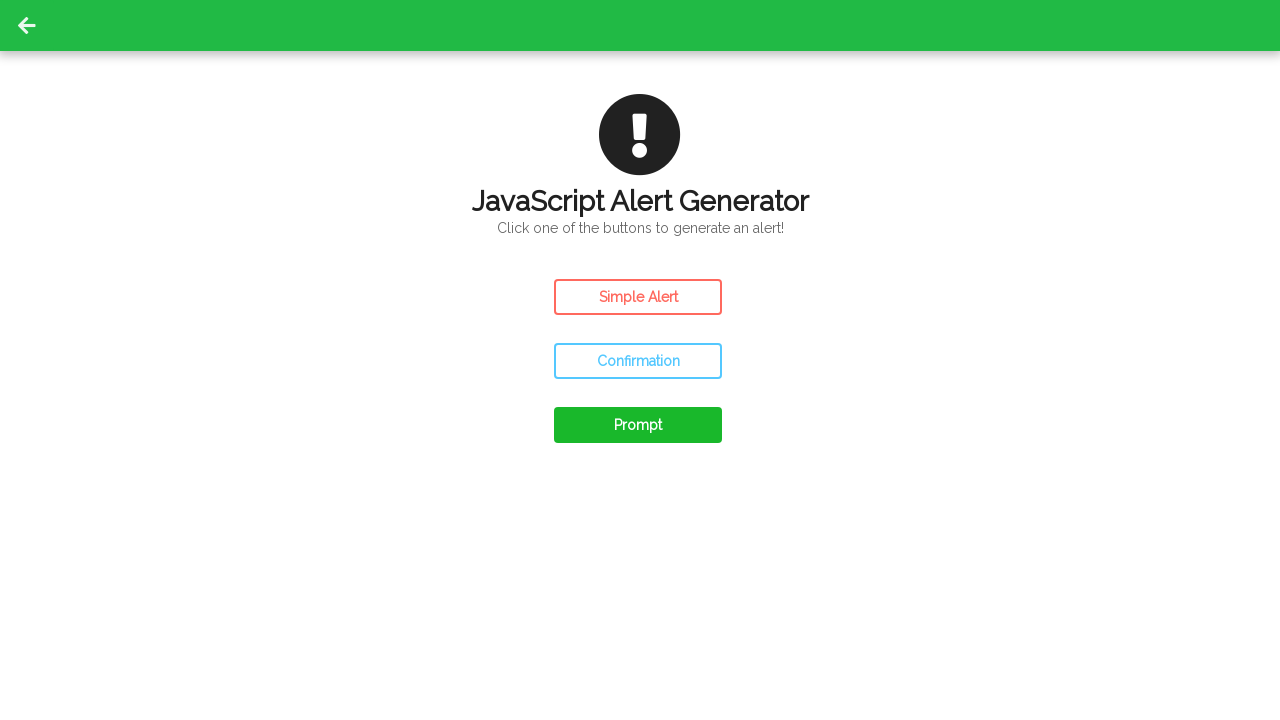

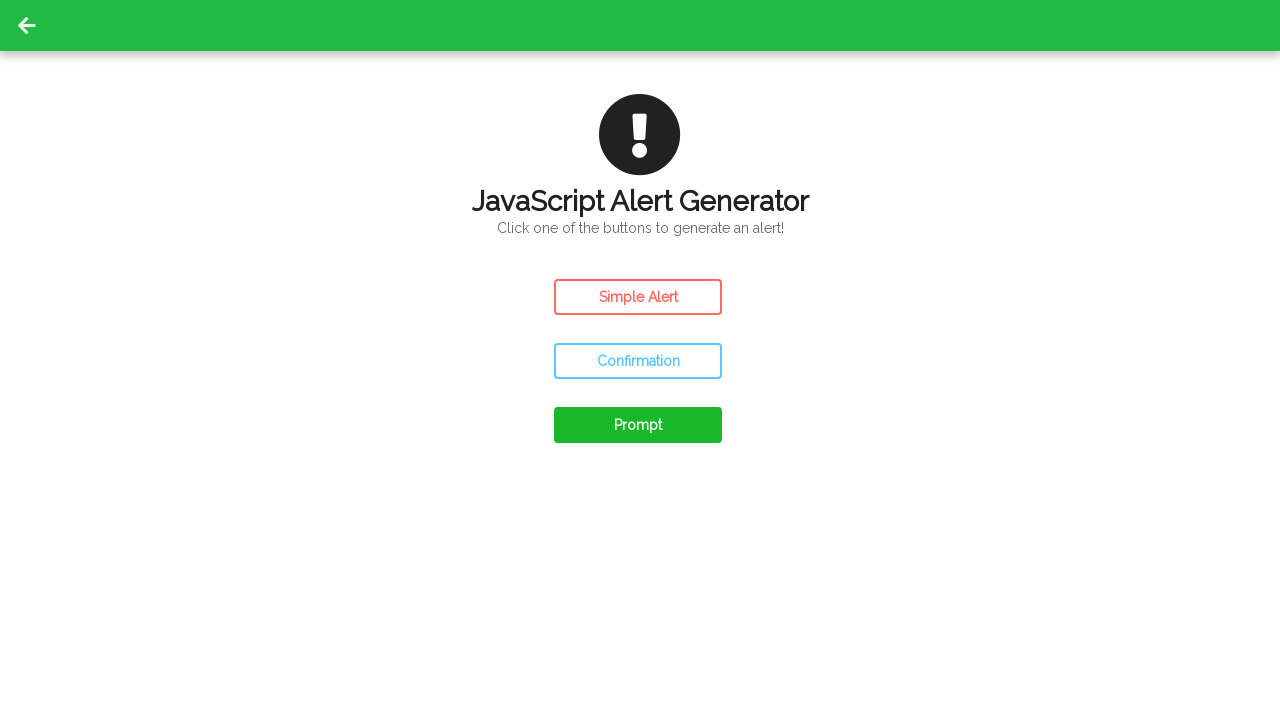